Tests navigation to the Shop page and clicking on a product image to view product details

Starting URL: http://practice.automationtesting.in/

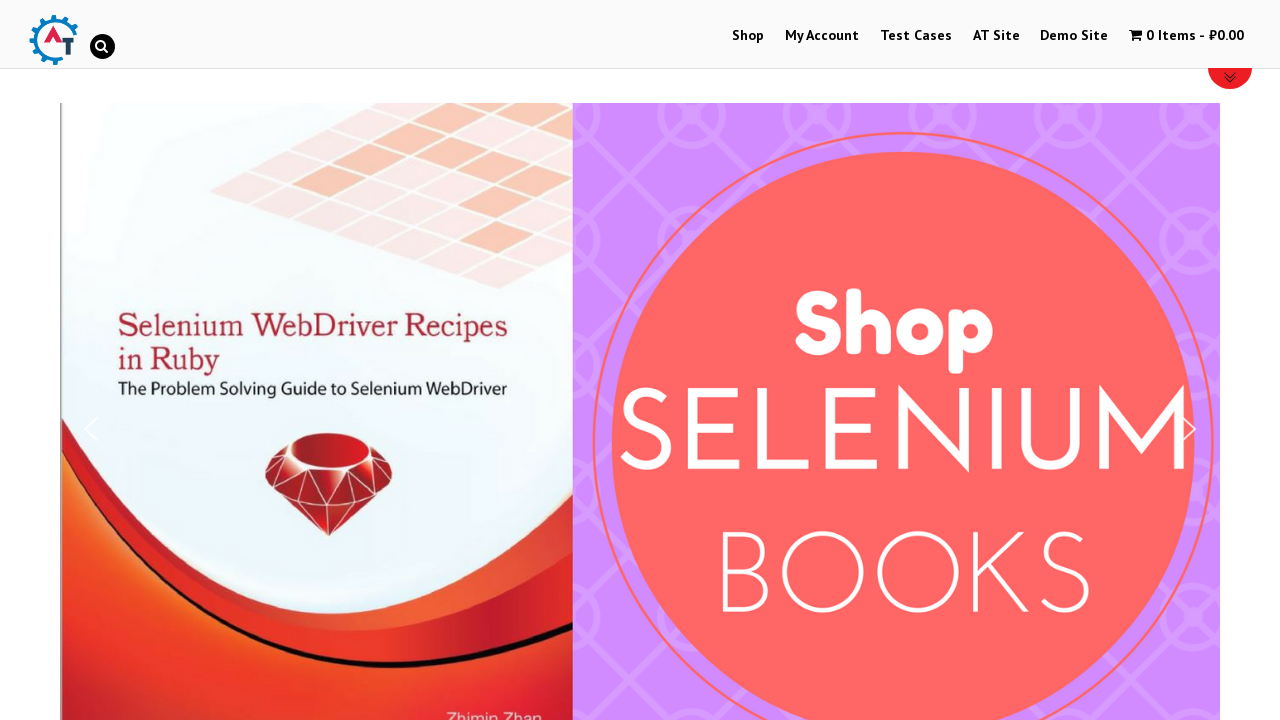

Clicked on 'Shop' link in navigation at (748, 36) on text=Shop
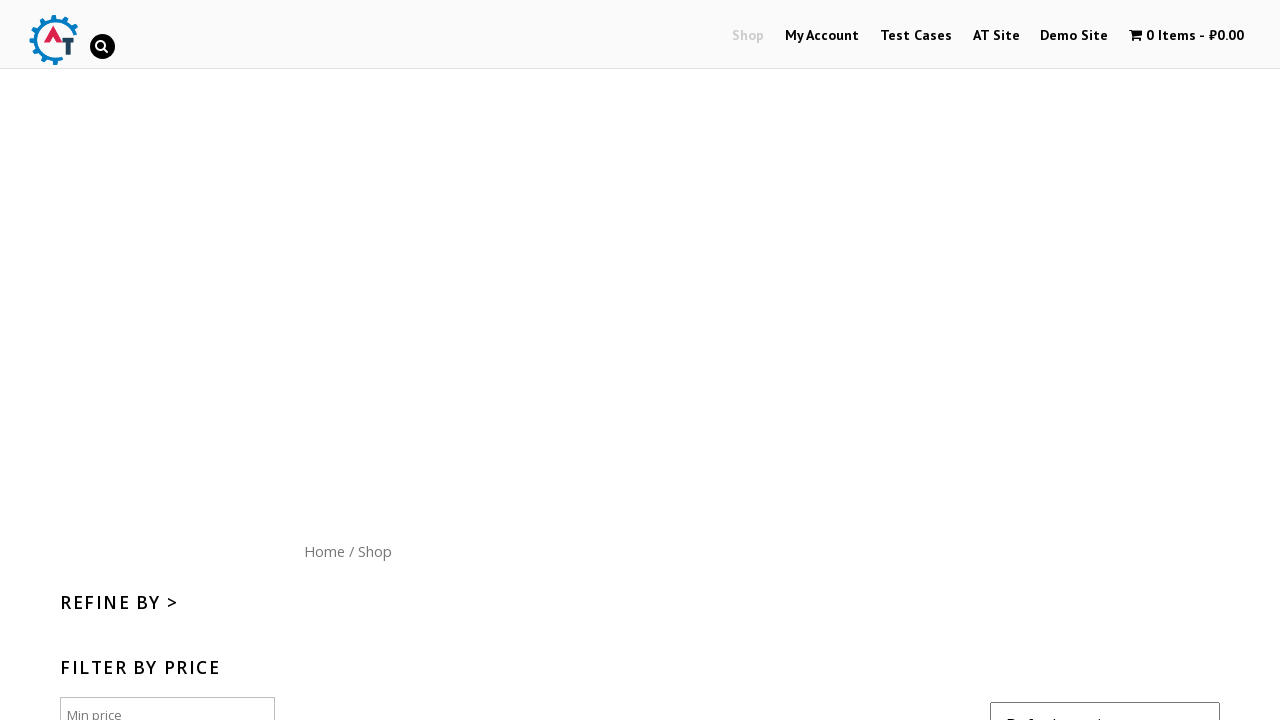

Clicked on the second product image to view product details at (642, 360) on ul li:nth-child(2) a img
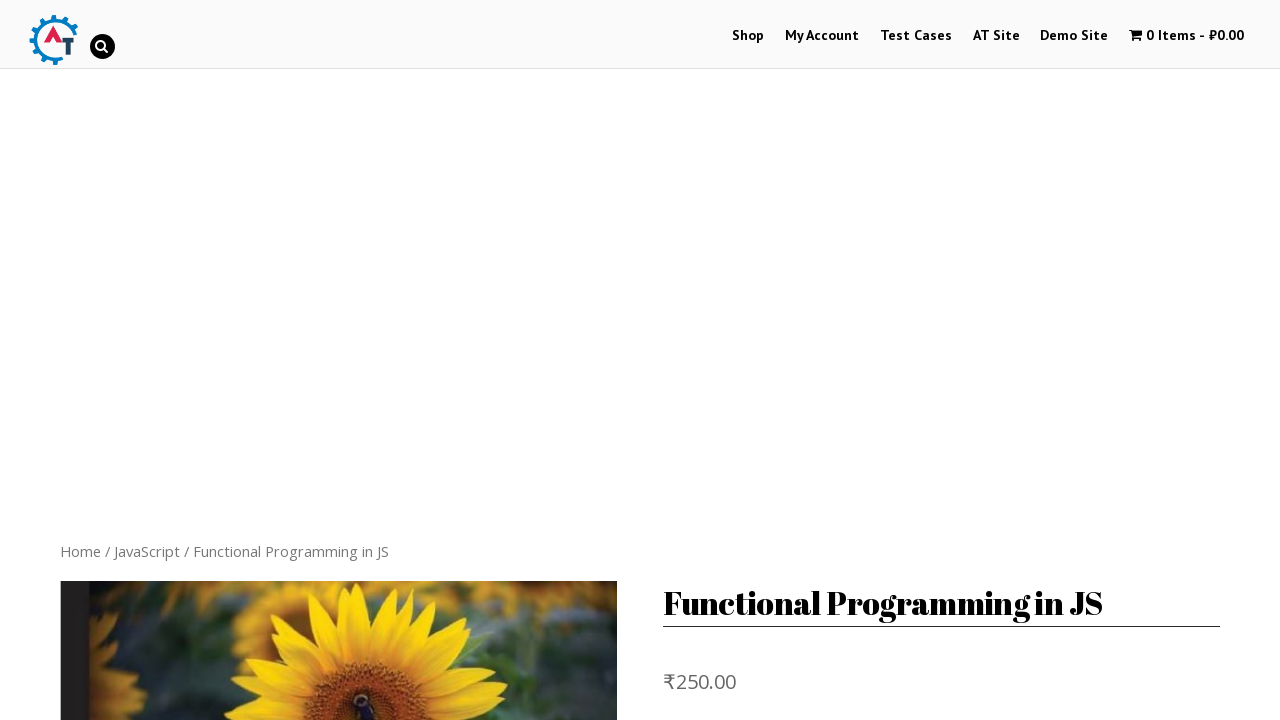

Product details page loaded successfully
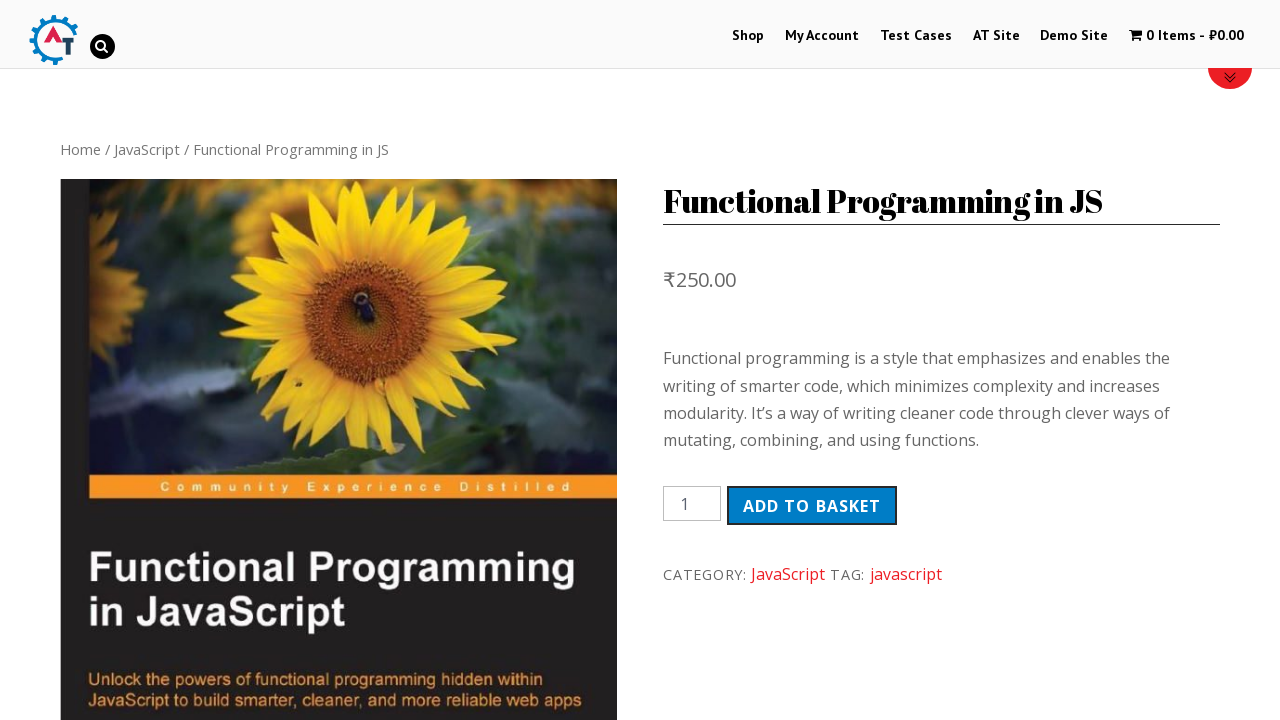

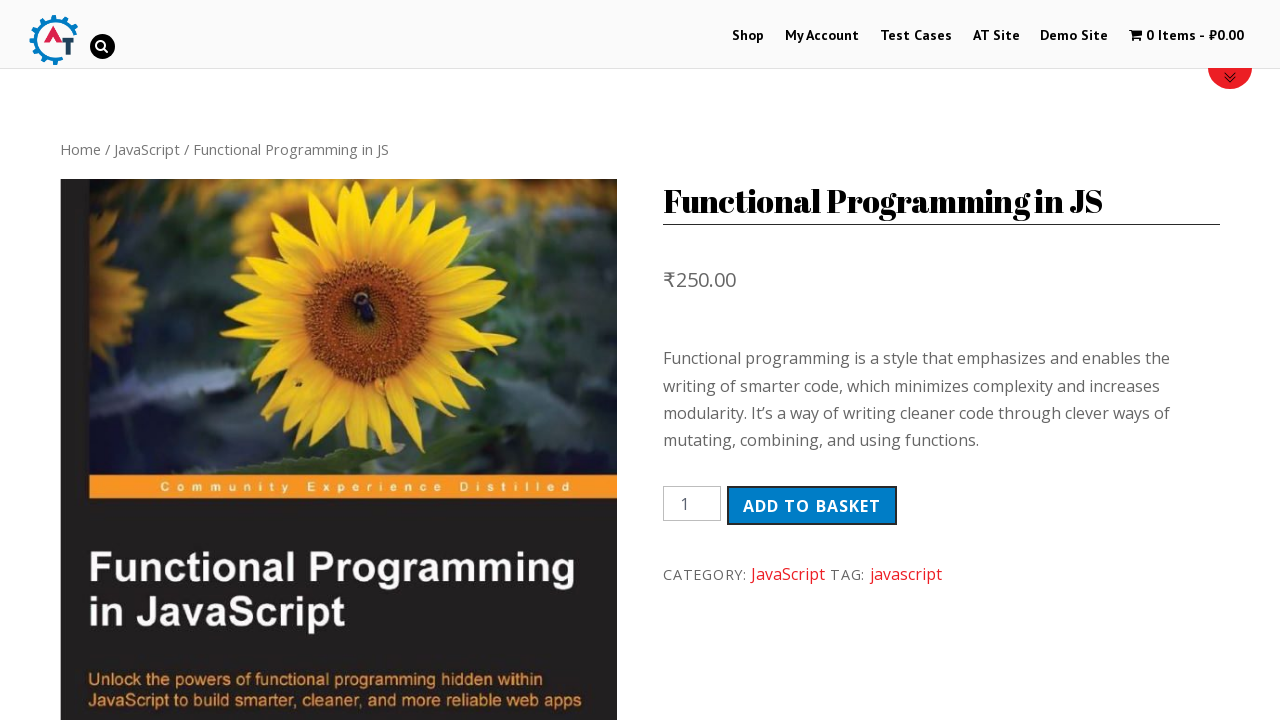